Tests registration form validation when password is too short (less than 6 characters).

Starting URL: https://alada.vn/tai-khoan/dang-ky.html

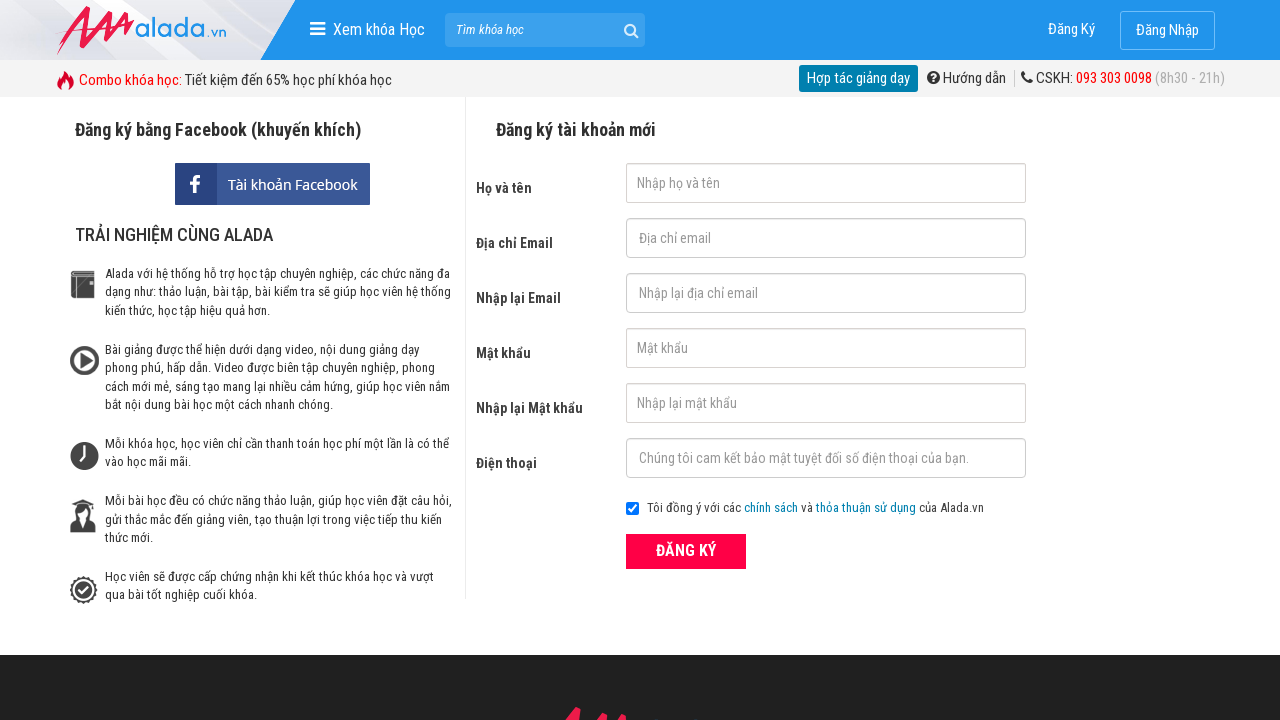

Filled first name field with 'Phạm Minh Tuấn' on input#txtFirstname
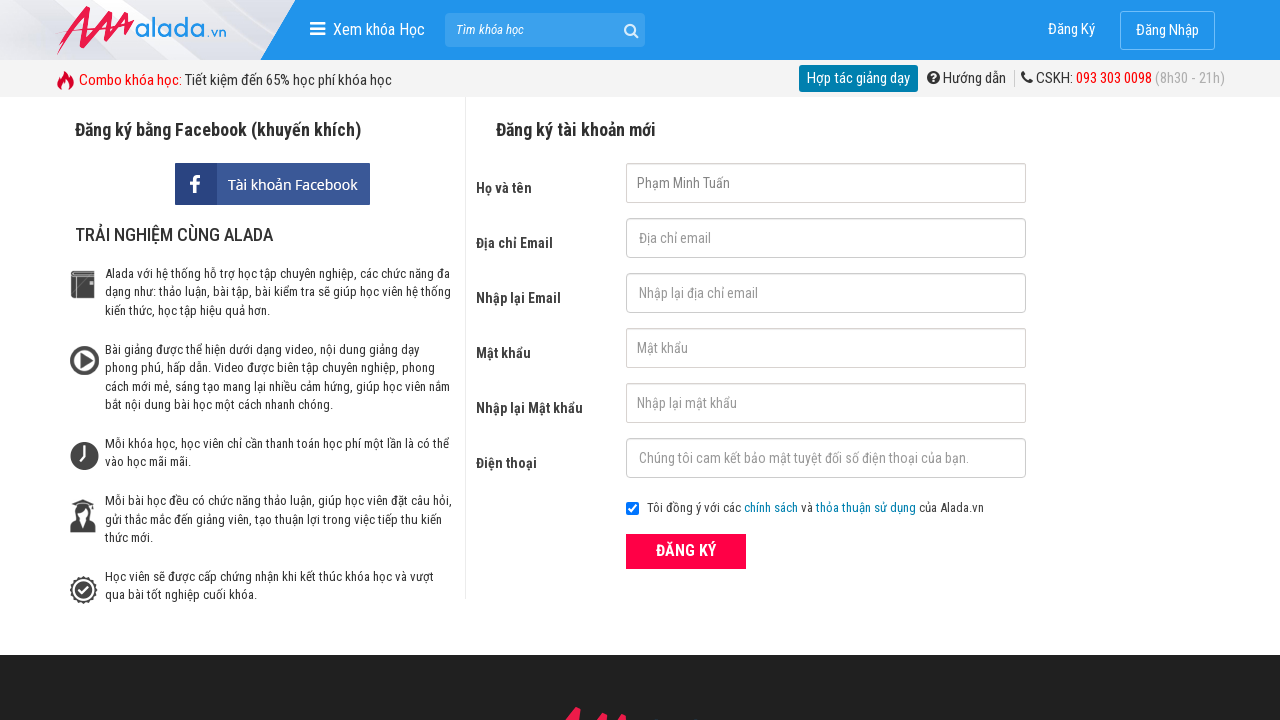

Filled email field with 'tuanpm@gmail.com' on input#txtEmail
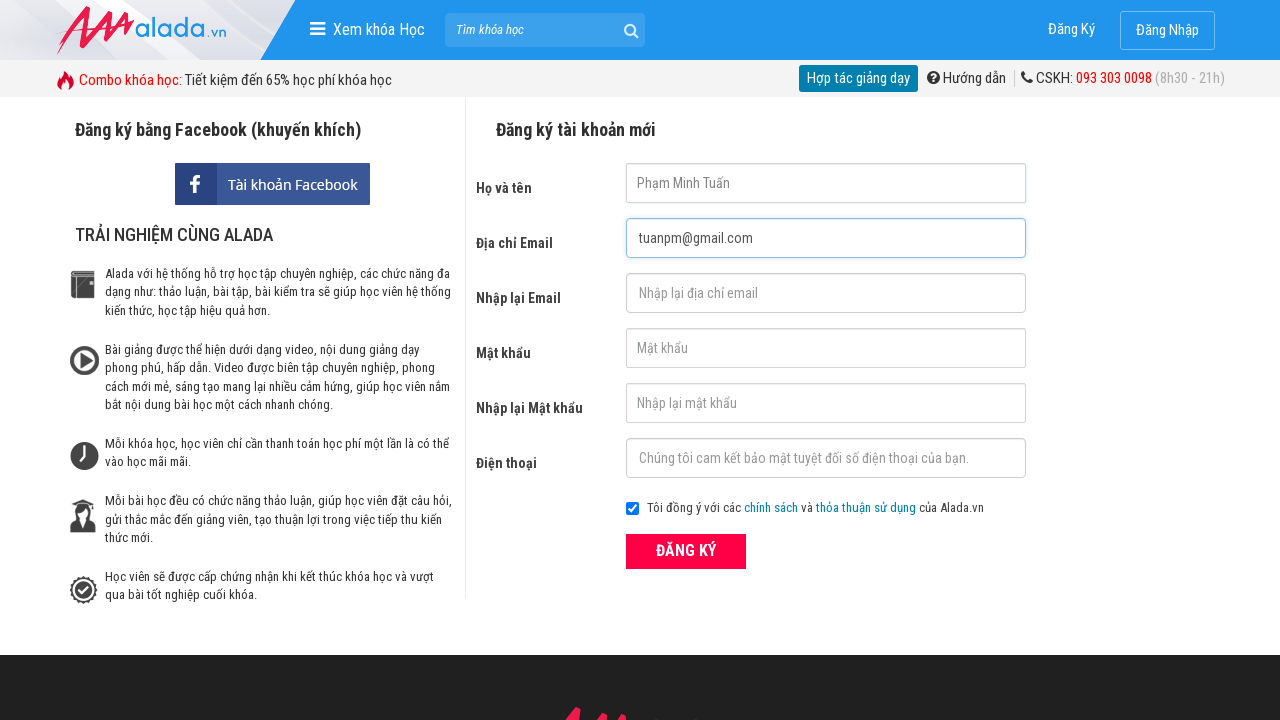

Filled confirm email field with 'tuanpm@gmail.com' on input#txtCEmail
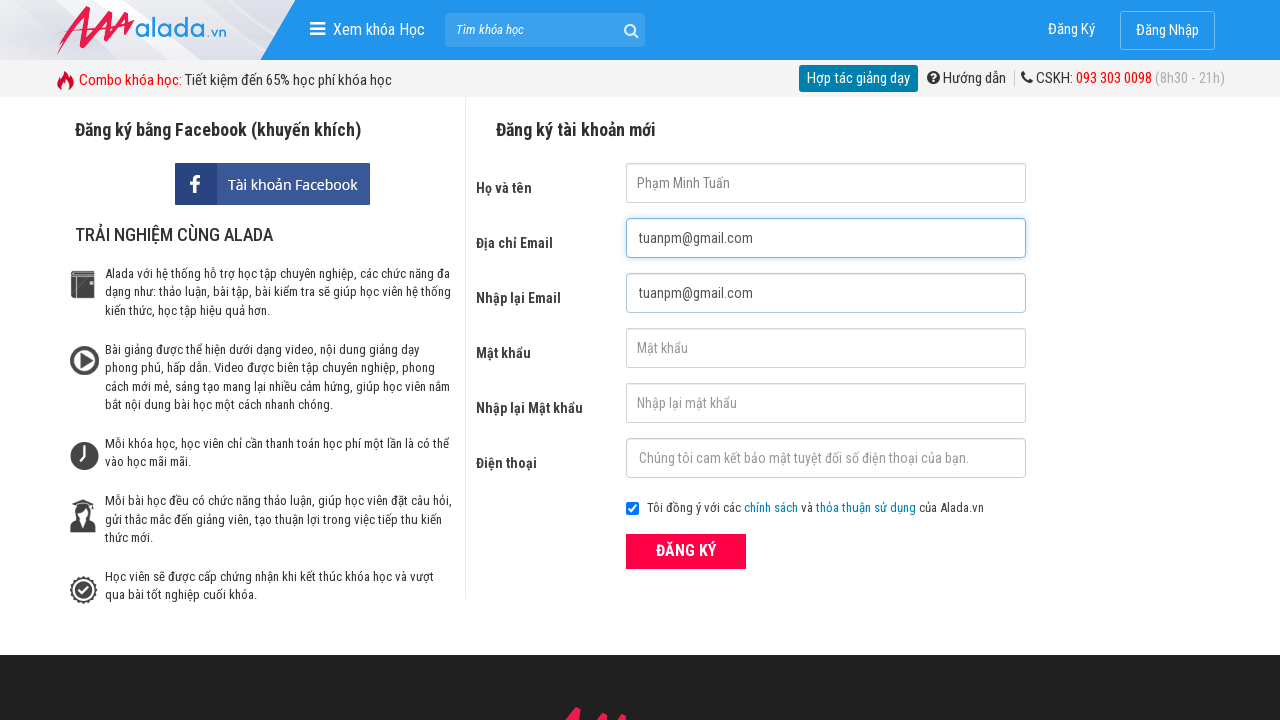

Filled password field with '1234' (4 characters - too short) on input#txtPassword
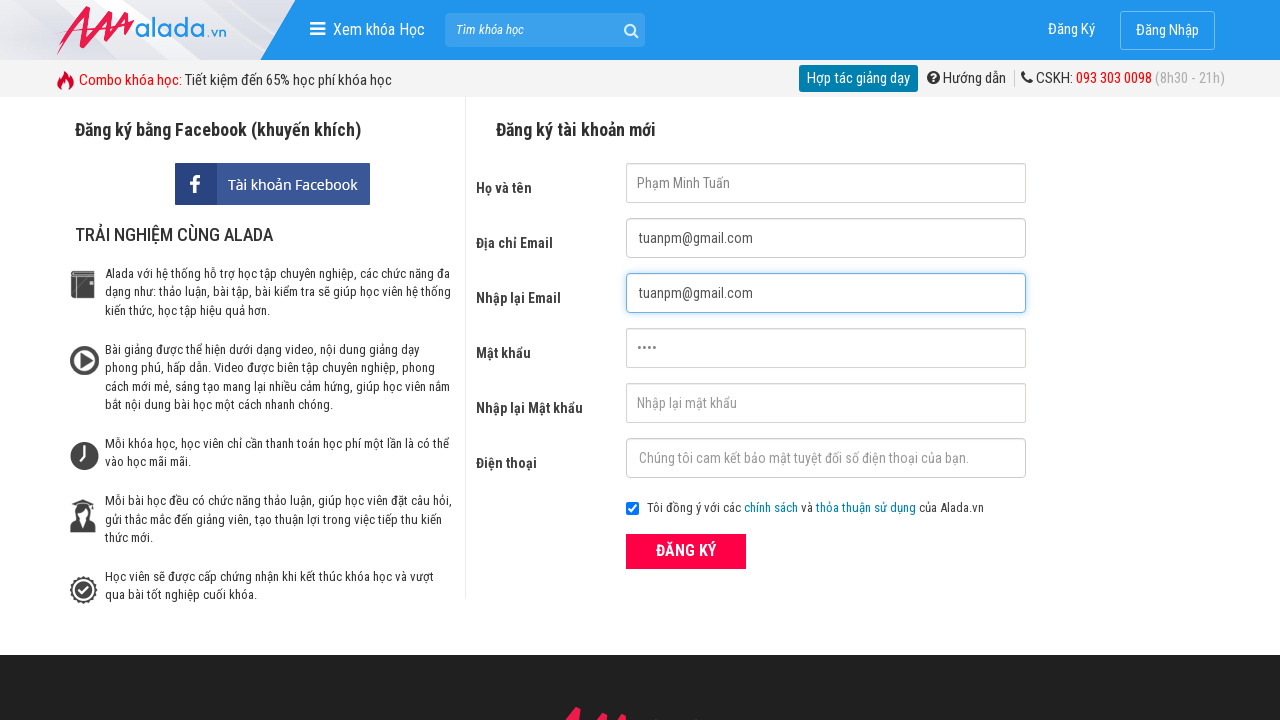

Filled confirm password field with '1234' (4 characters - too short) on input#txtCPassword
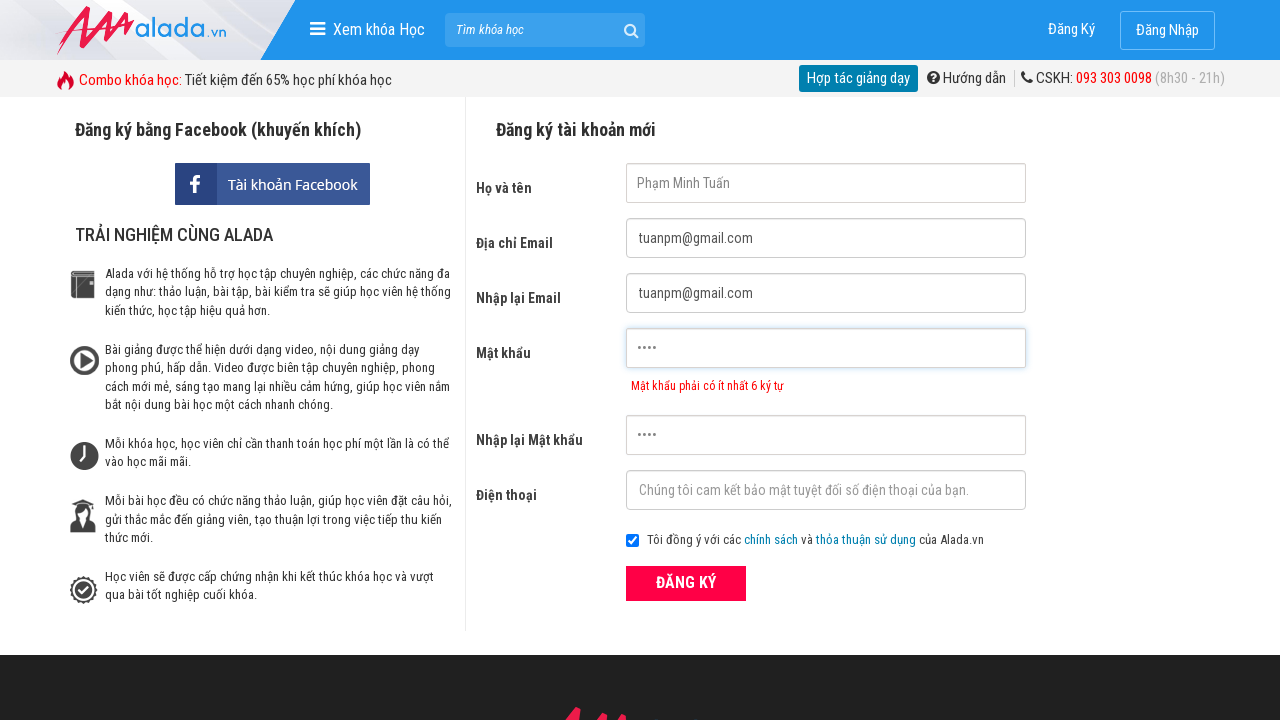

Filled phone field with '0987654321' on input#txtPhone
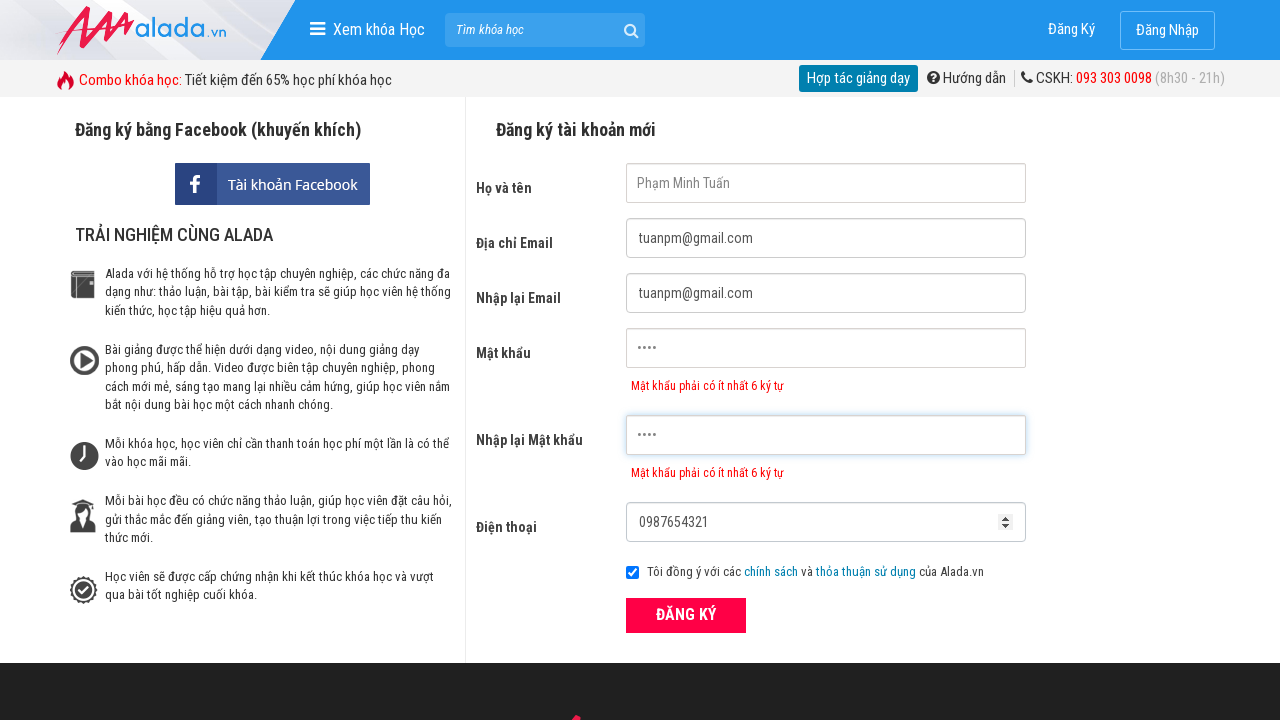

Clicked submit button on registration form at (686, 615) on button[type='submit']
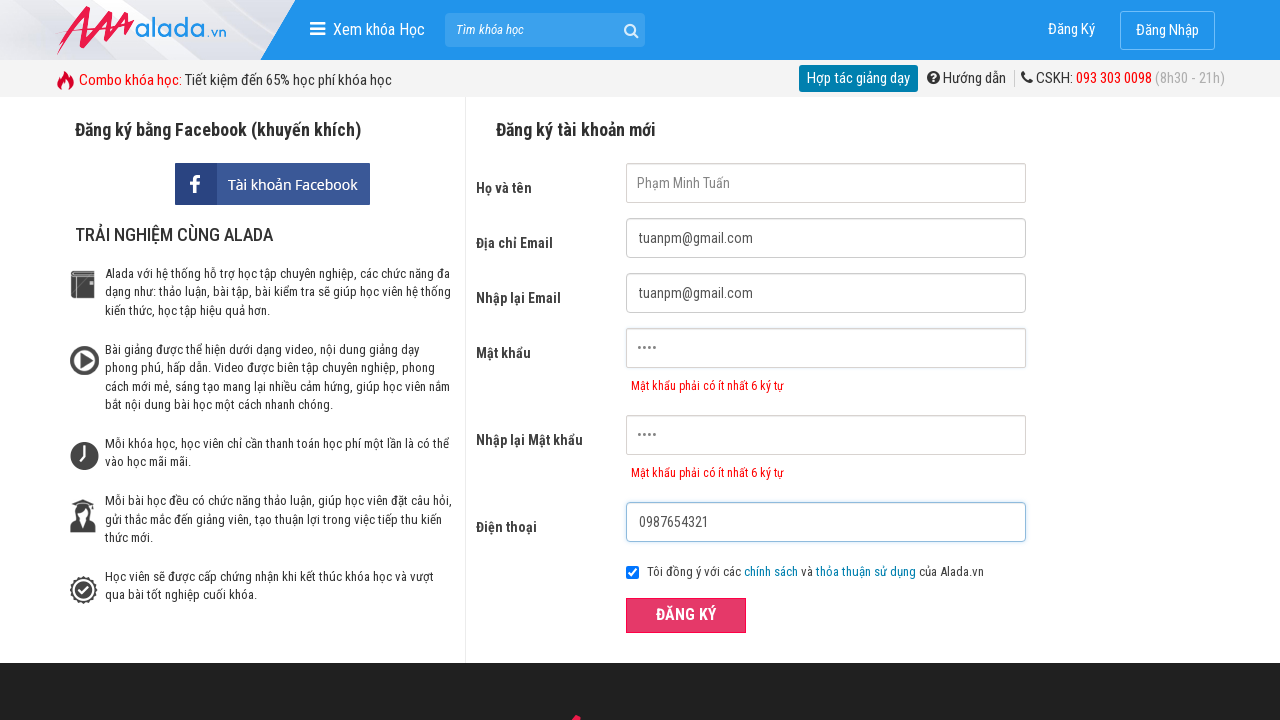

Password error message appeared
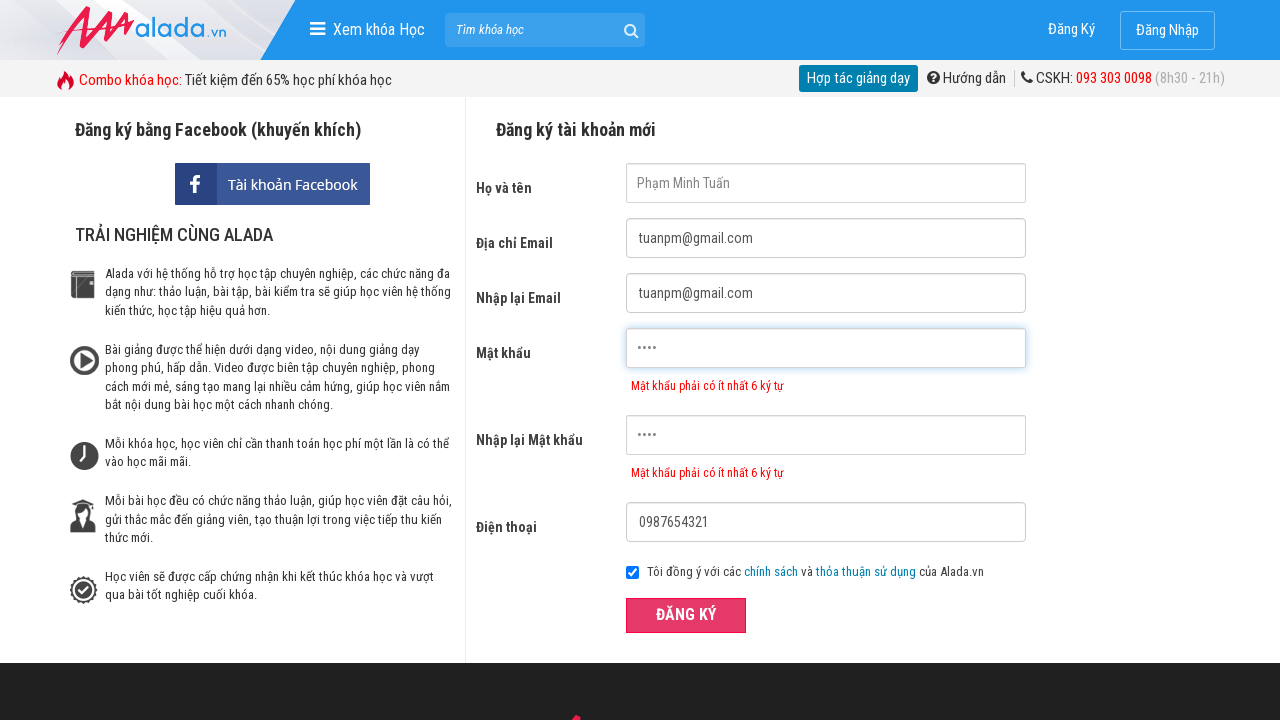

Verified password error message: 'Mật khẩu phải có ít nhất 6 ký tự'
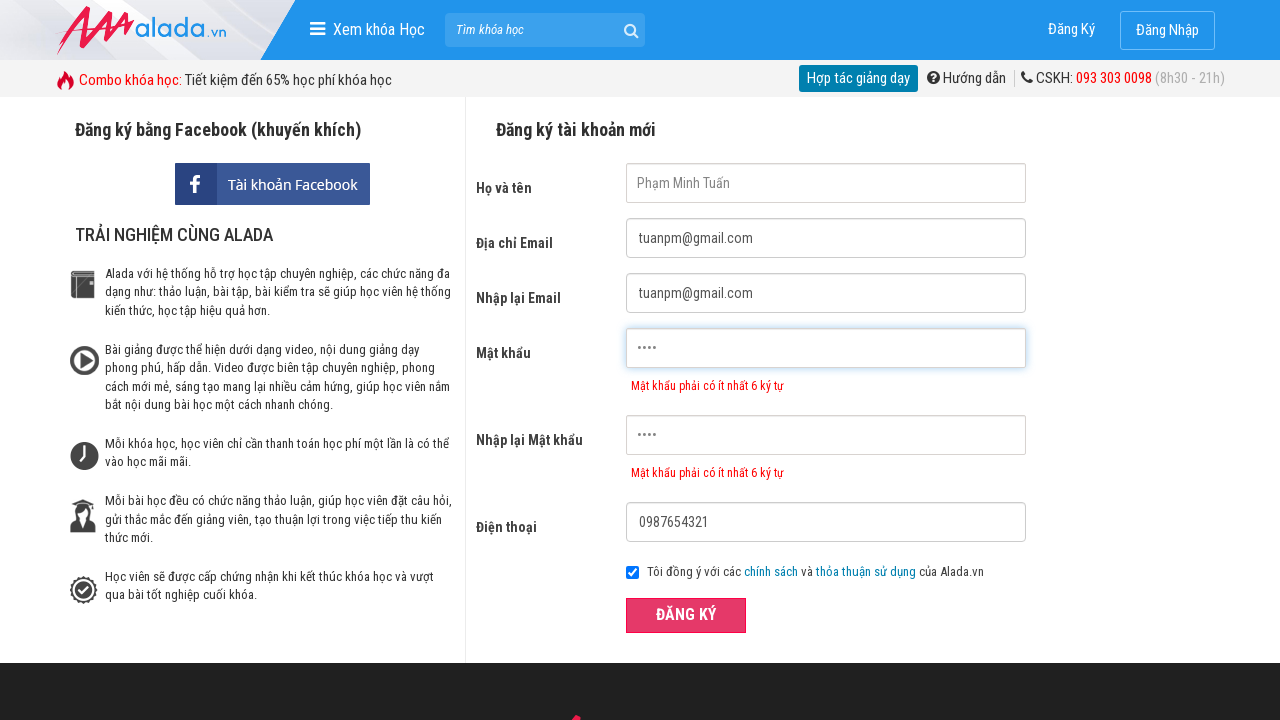

Verified confirm password error message: 'Mật khẩu phải có ít nhất 6 ký tự'
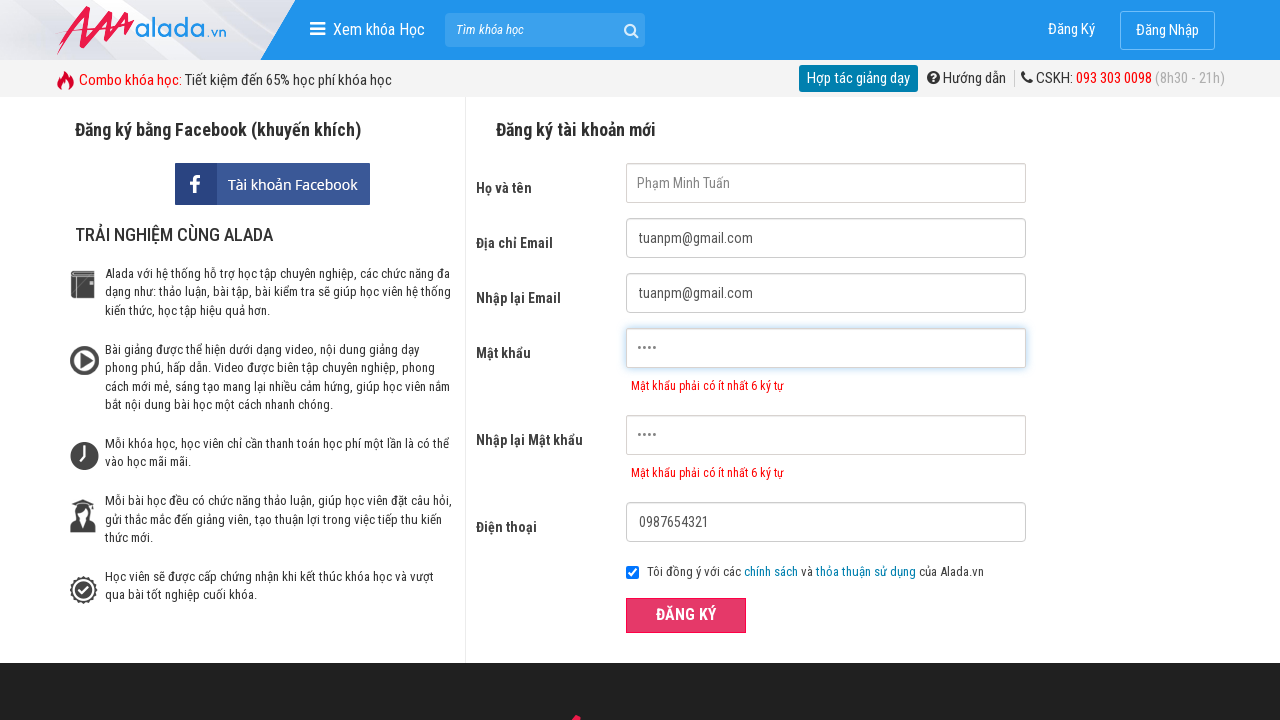

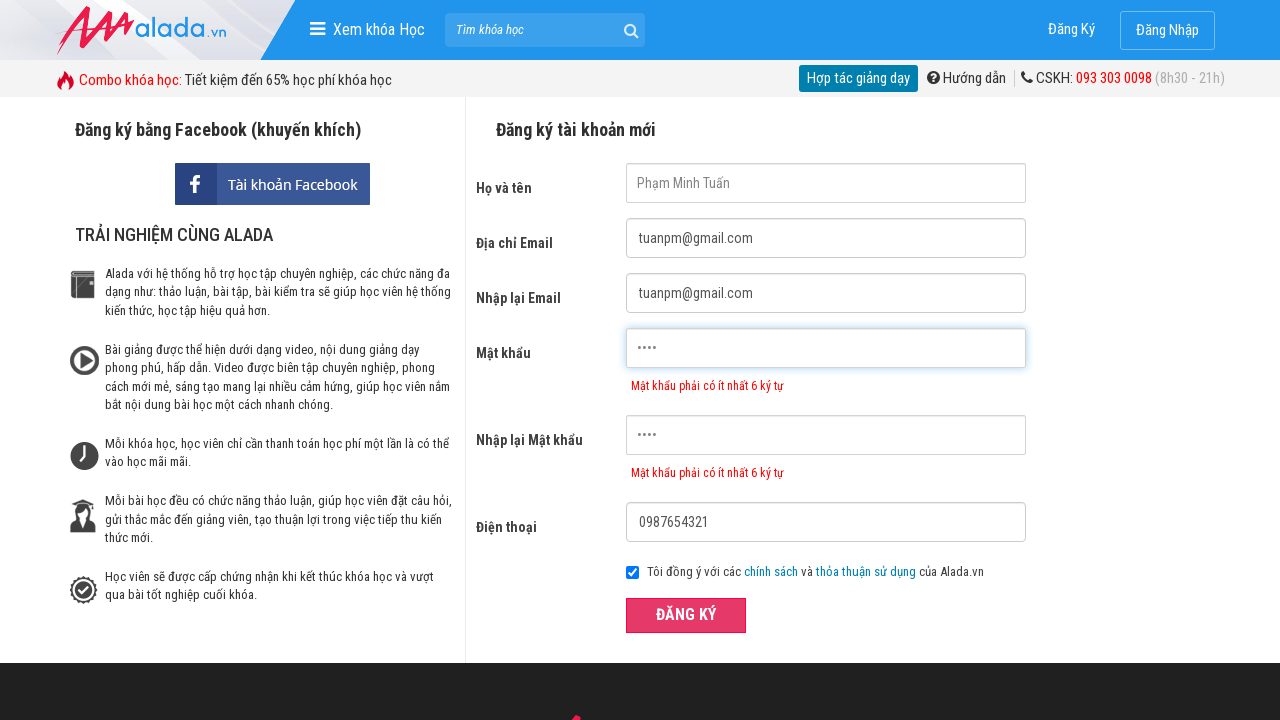